Tests a student application by entering a student ID (AW-2) in an input field, clicking OK, and then navigating through the interface using keyboard Tab and Enter keys.

Starting URL: https://live.monetanalytics.com/stu_proc/student.html#

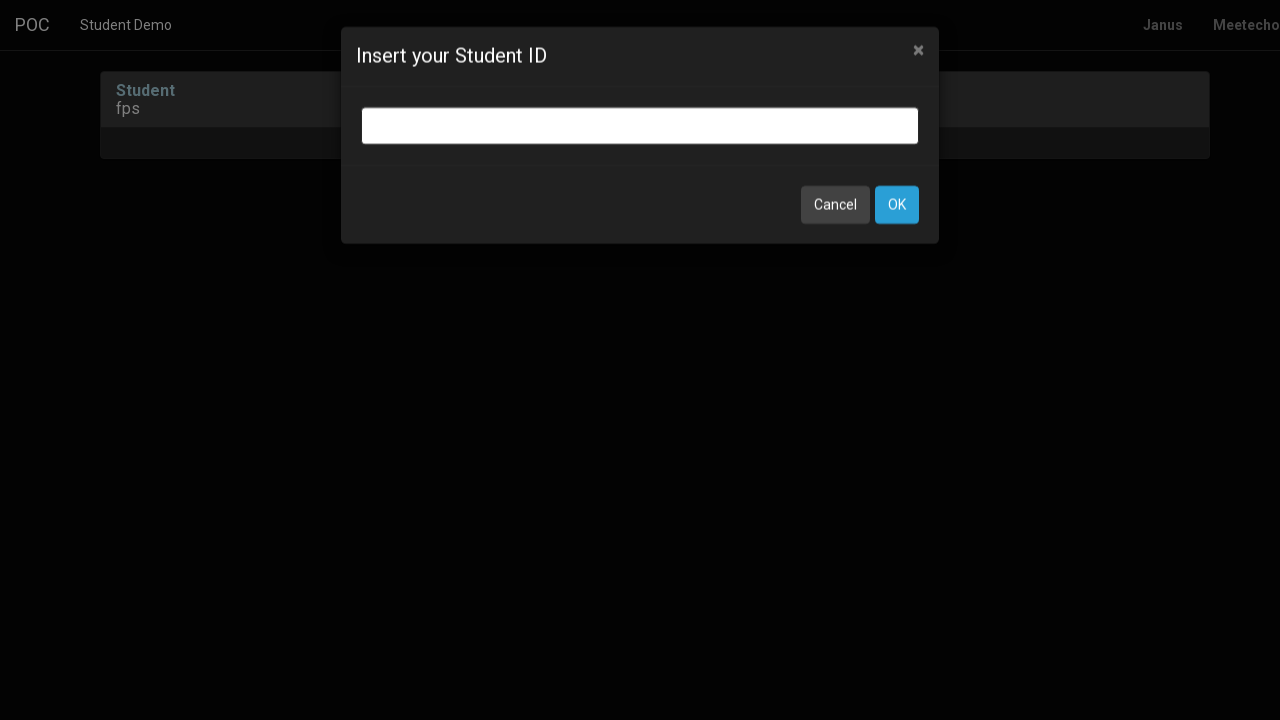

Filled student ID input field with 'AW-2' on input.bootbox-input.bootbox-input-text.form-control
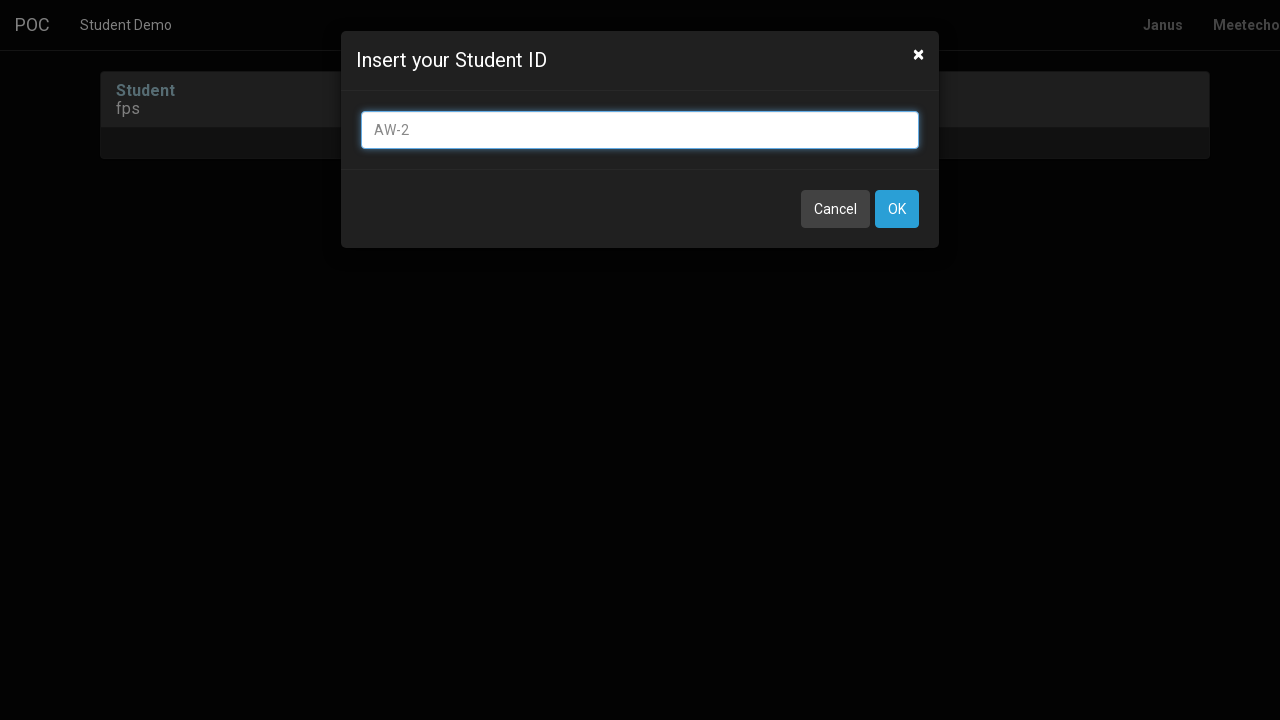

Clicked OK button to submit student ID at (897, 209) on button:has-text('OK')
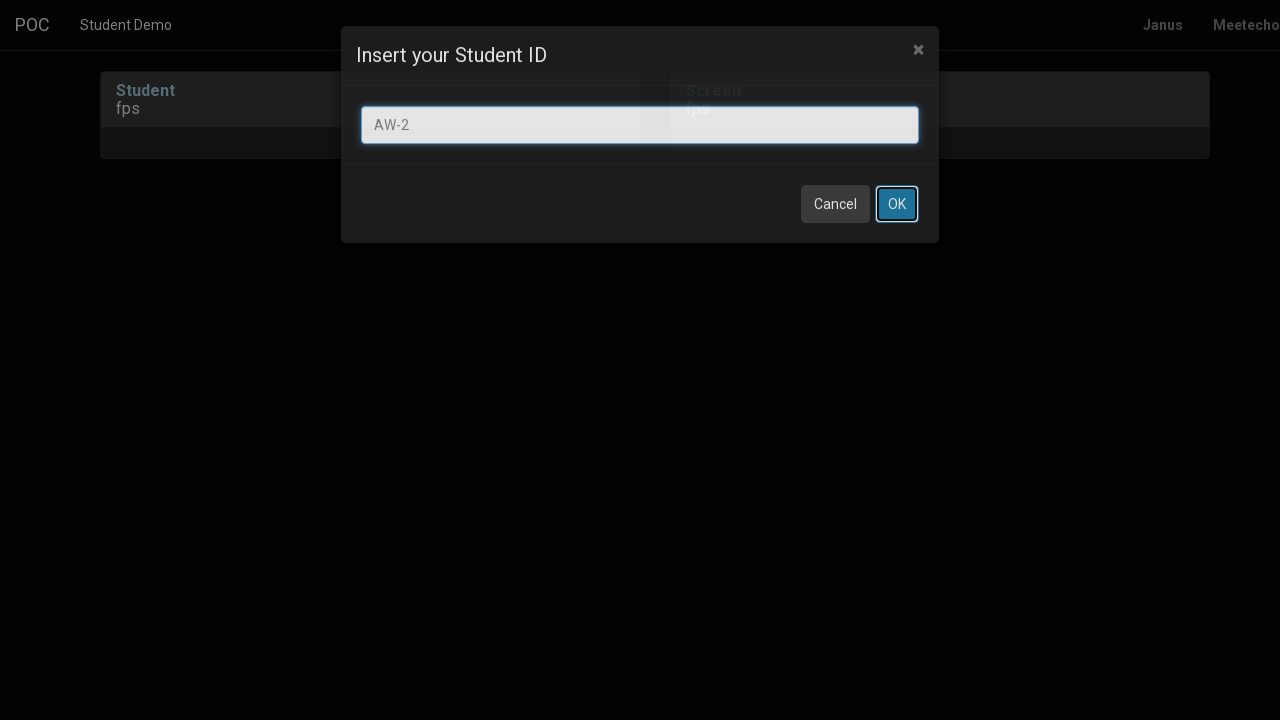

Waited 8 seconds for page to process
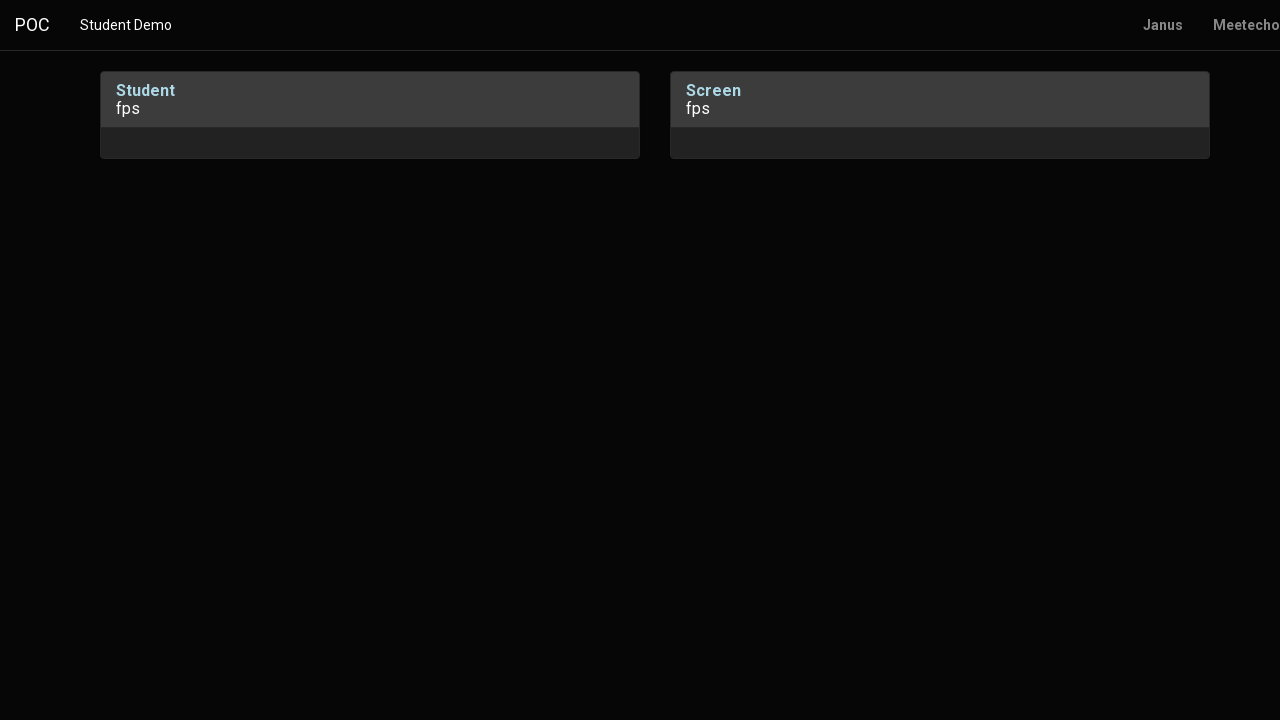

Pressed Tab to navigate
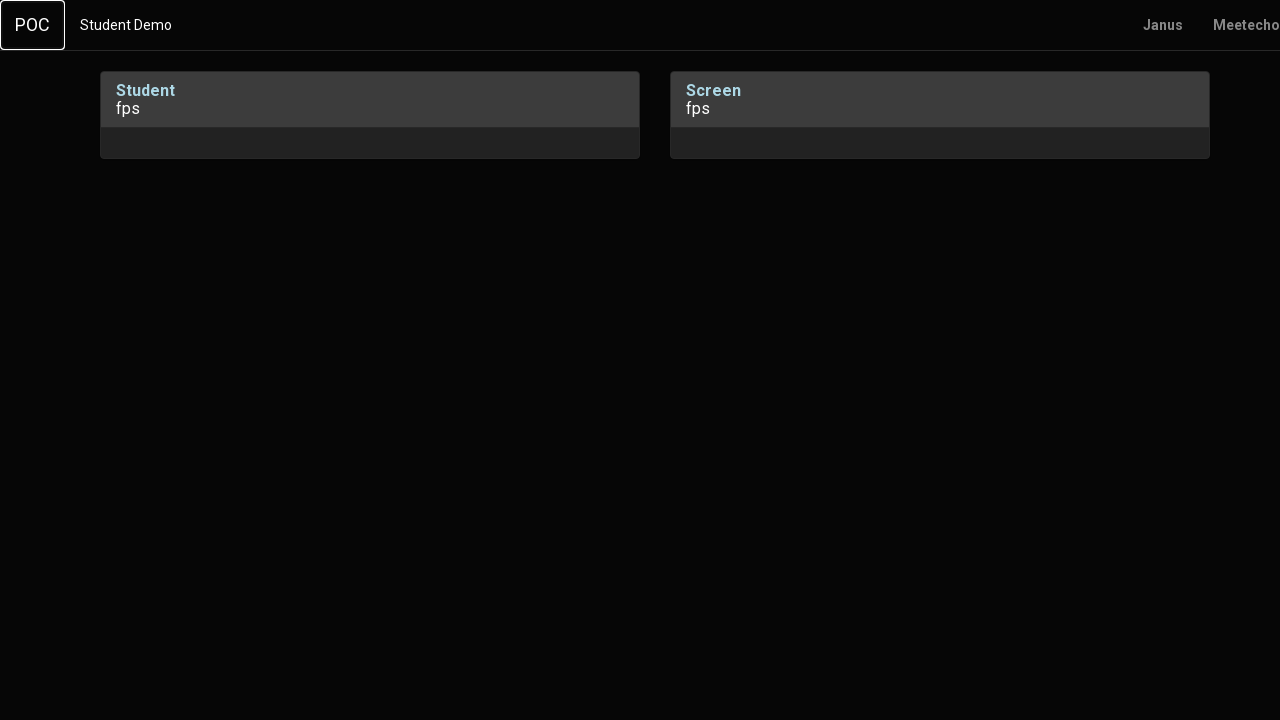

Waited 1 second
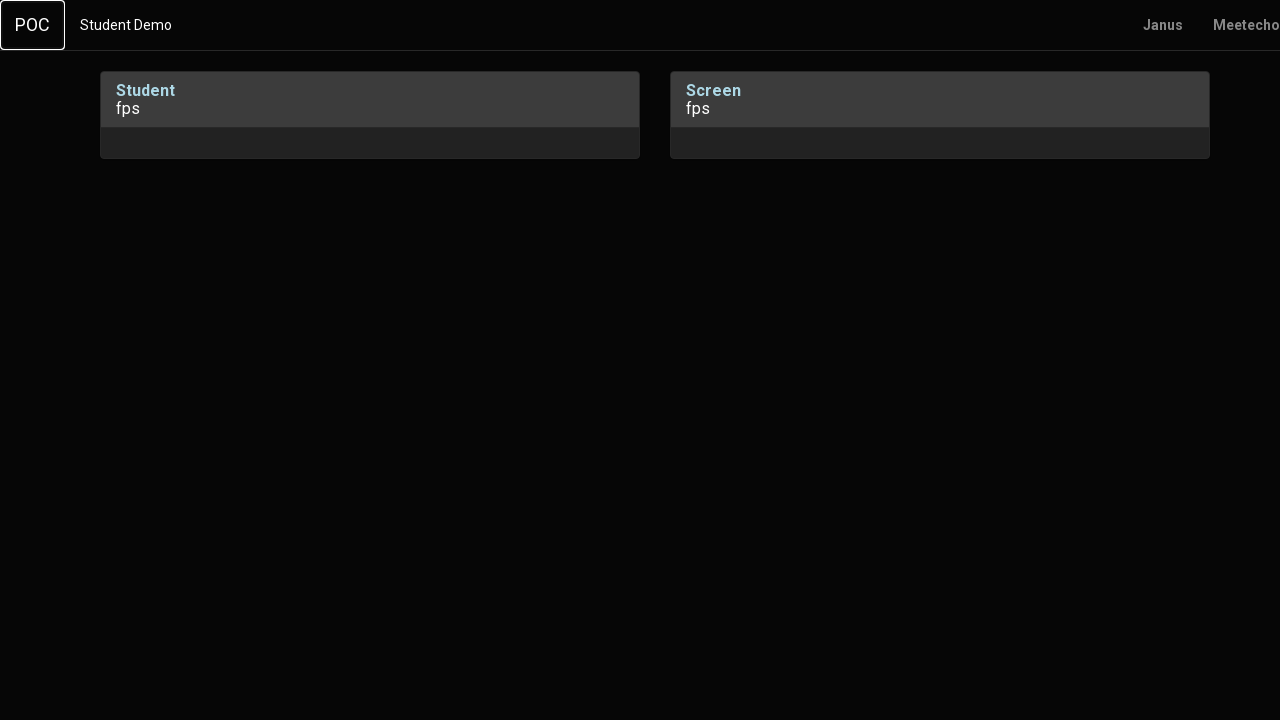

Pressed Enter
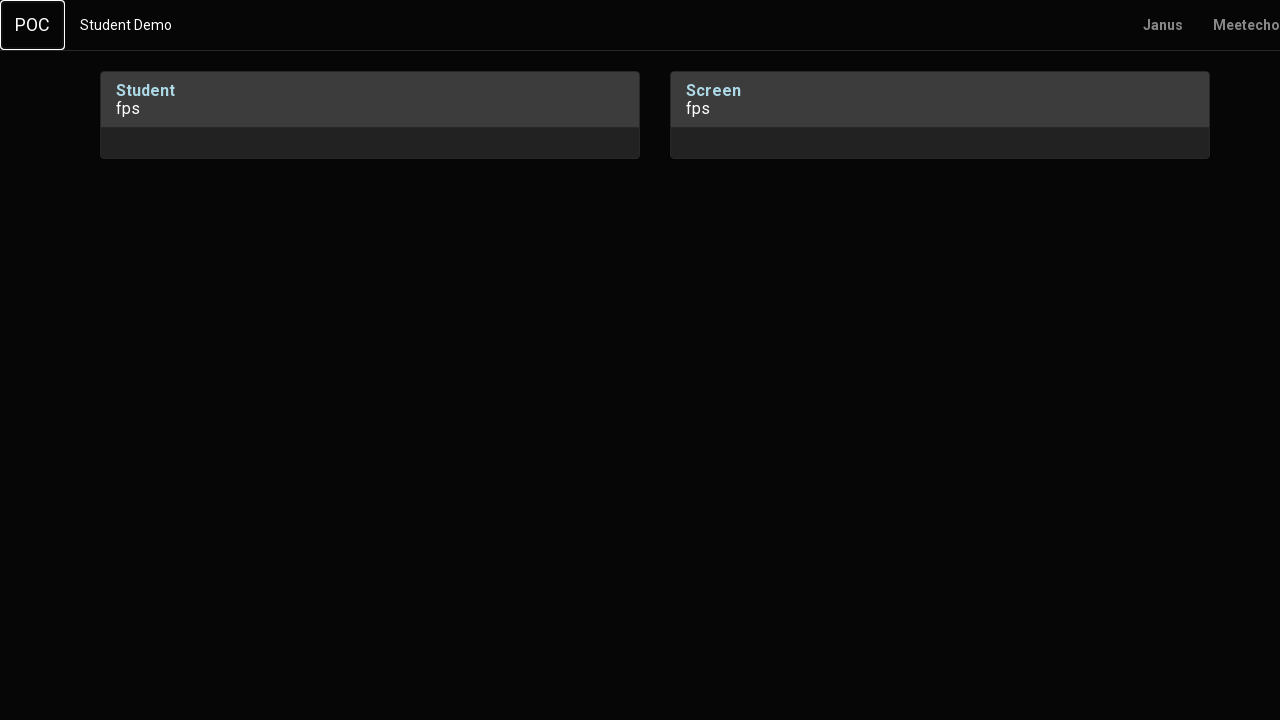

Waited 2 seconds for response
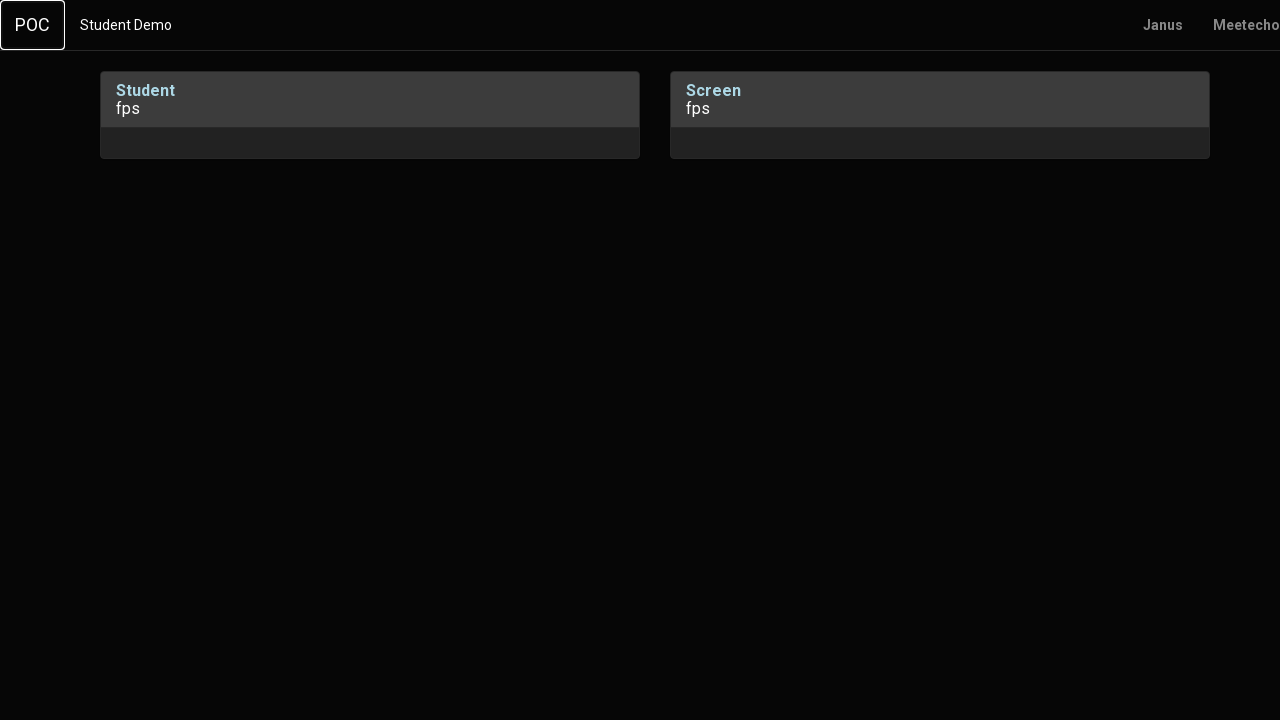

Pressed Tab (first time)
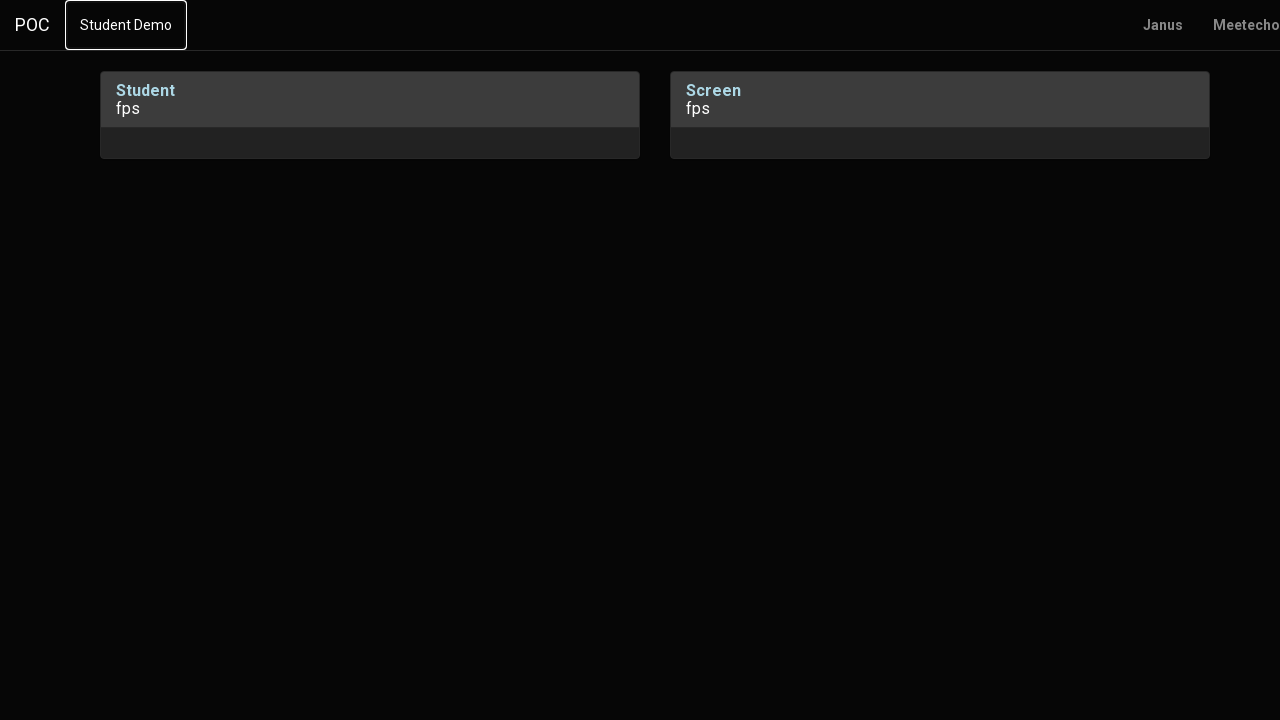

Waited 1 second
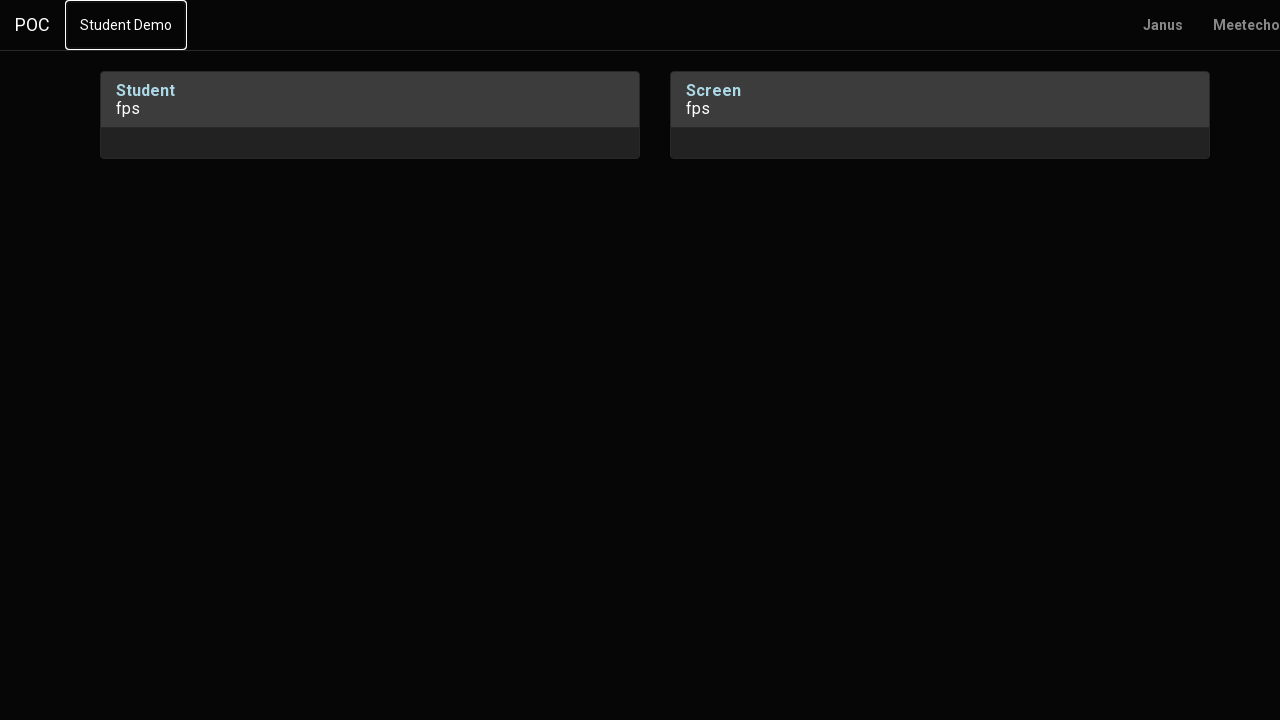

Pressed Tab (second time)
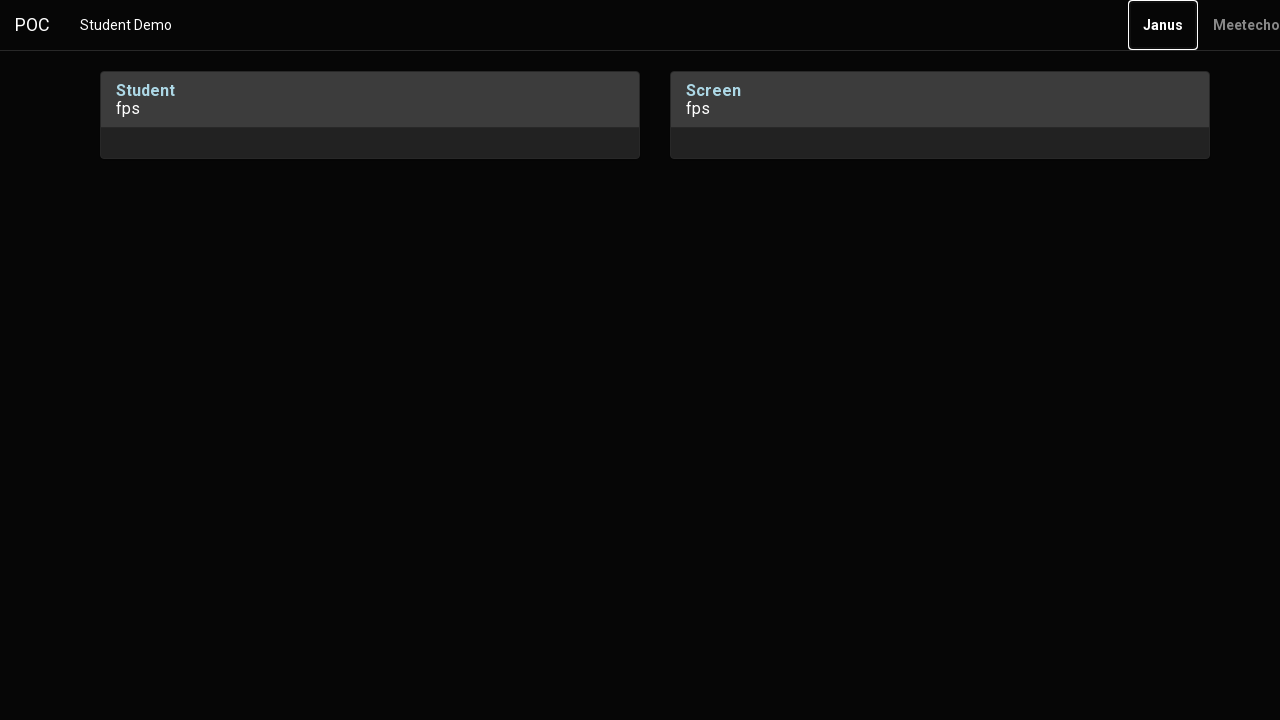

Waited 2 seconds
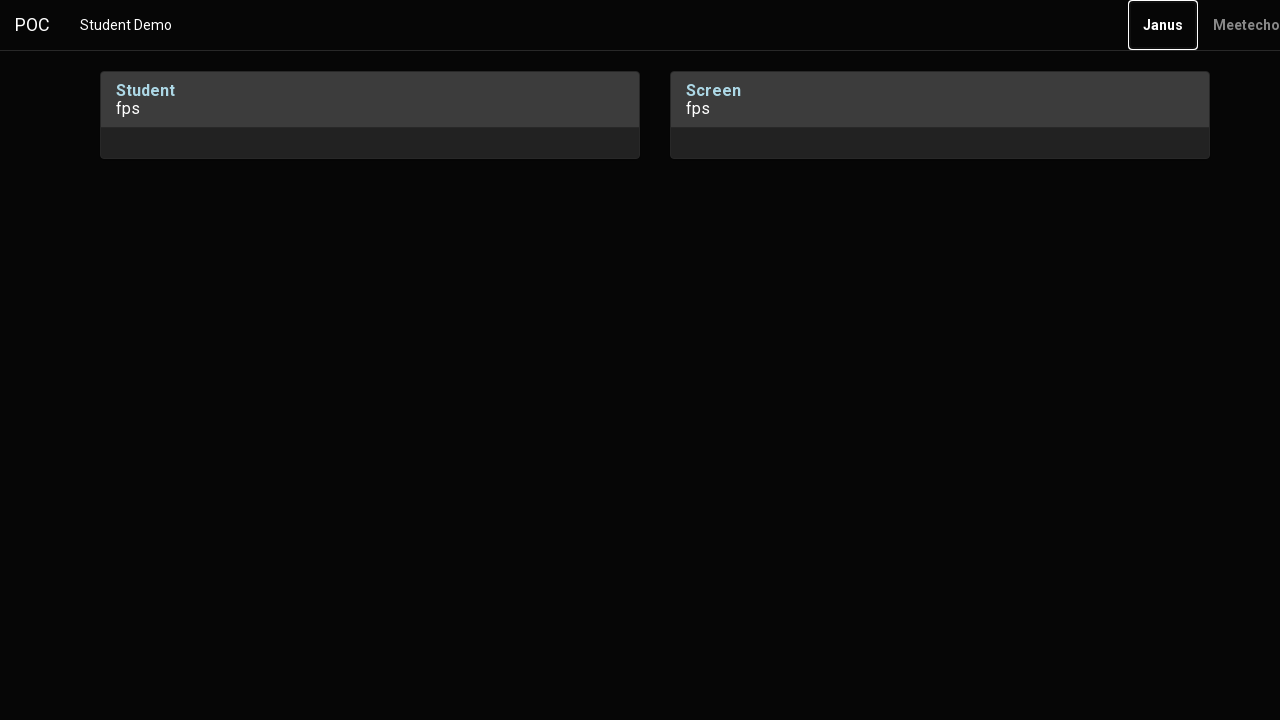

Pressed Enter
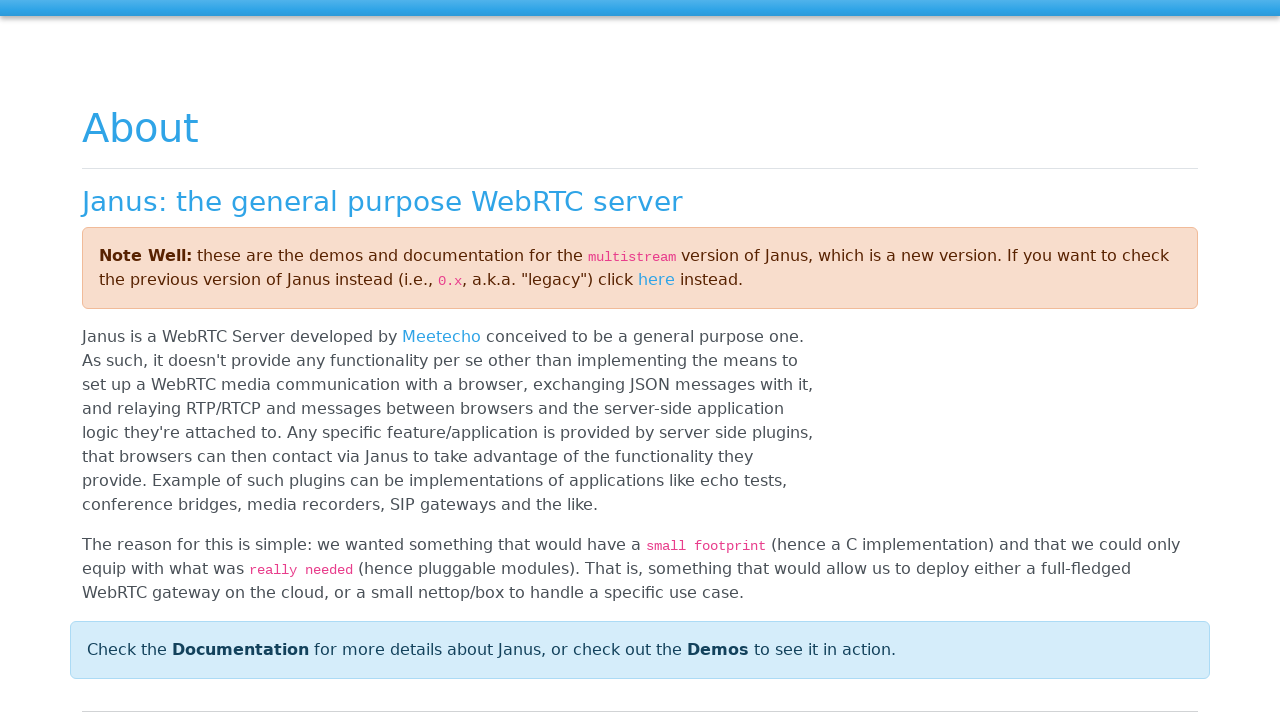

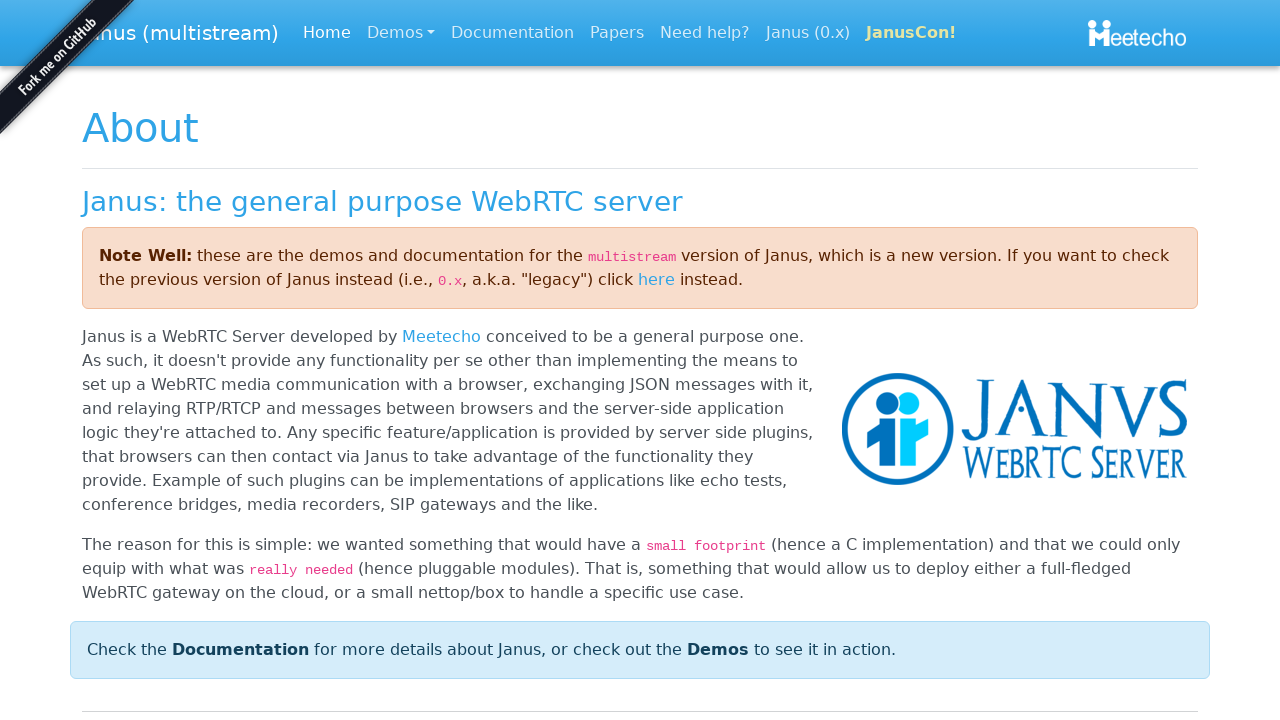